Navigates to the Adactin Hotel booking application homepage and verifies the page loads successfully by checking for page content.

Starting URL: https://adactinhotelapp.com/

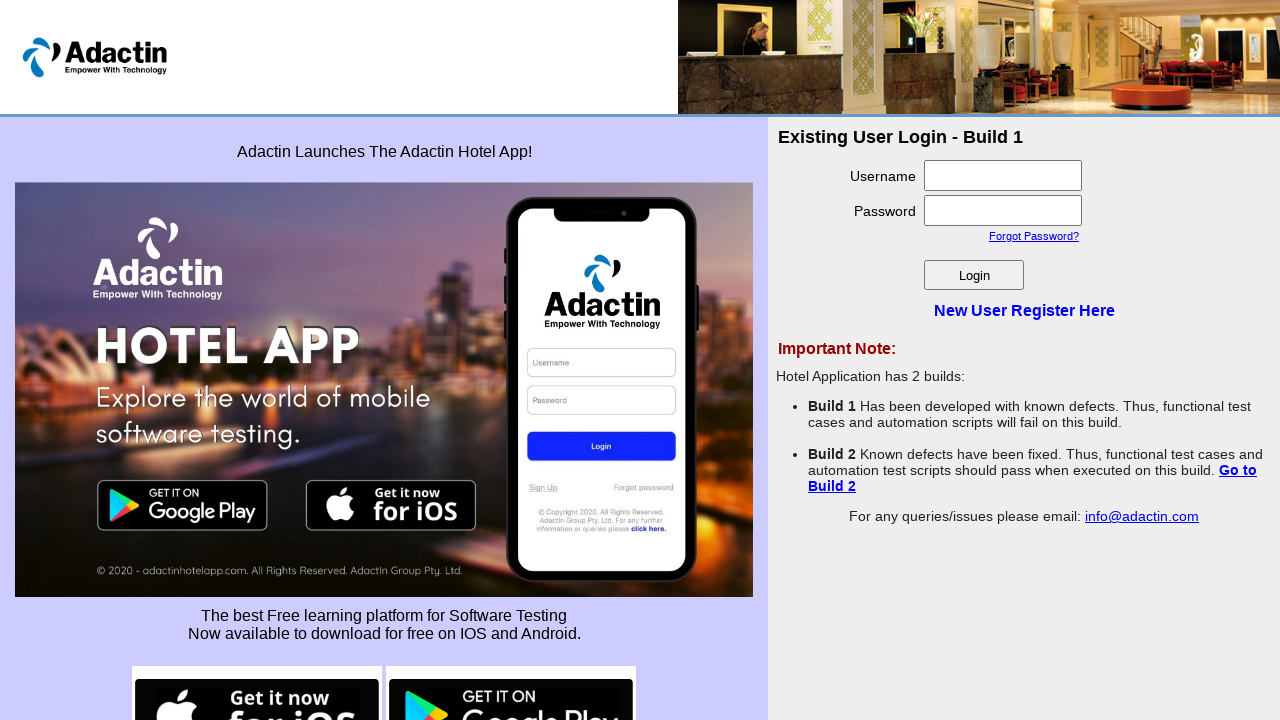

Navigated to Adactin Hotel booking application homepage
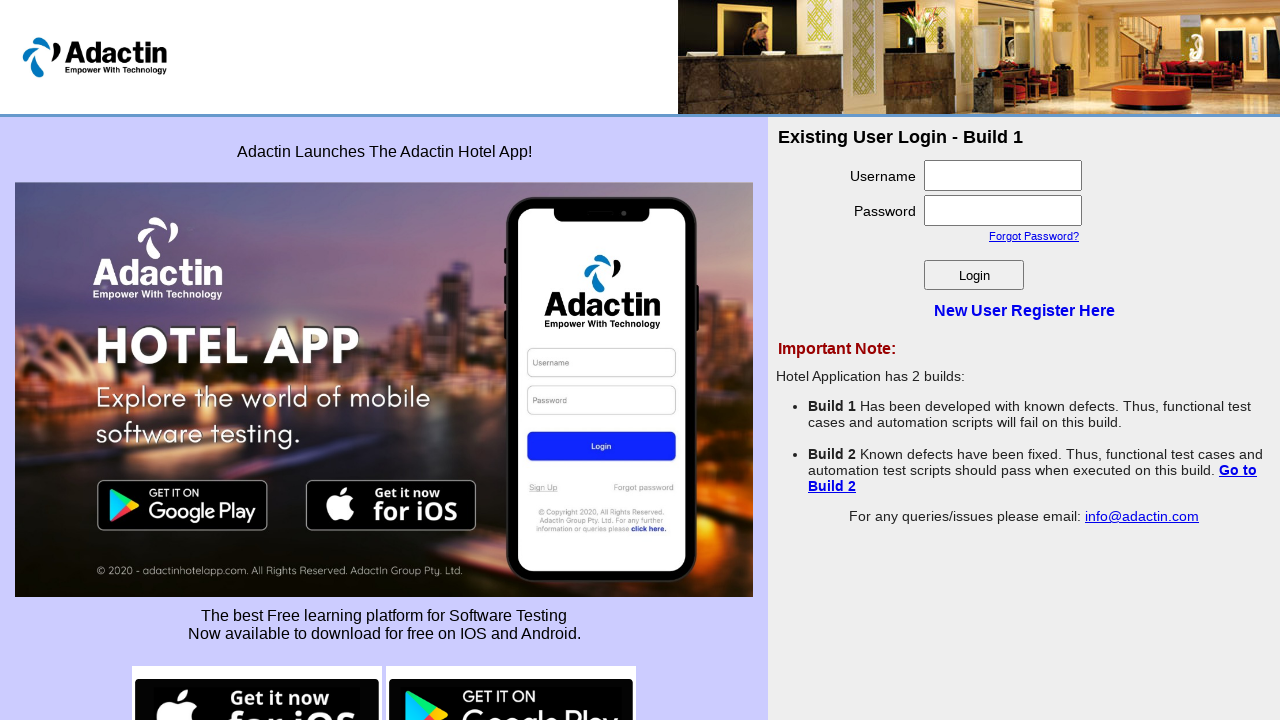

Page DOM content fully loaded
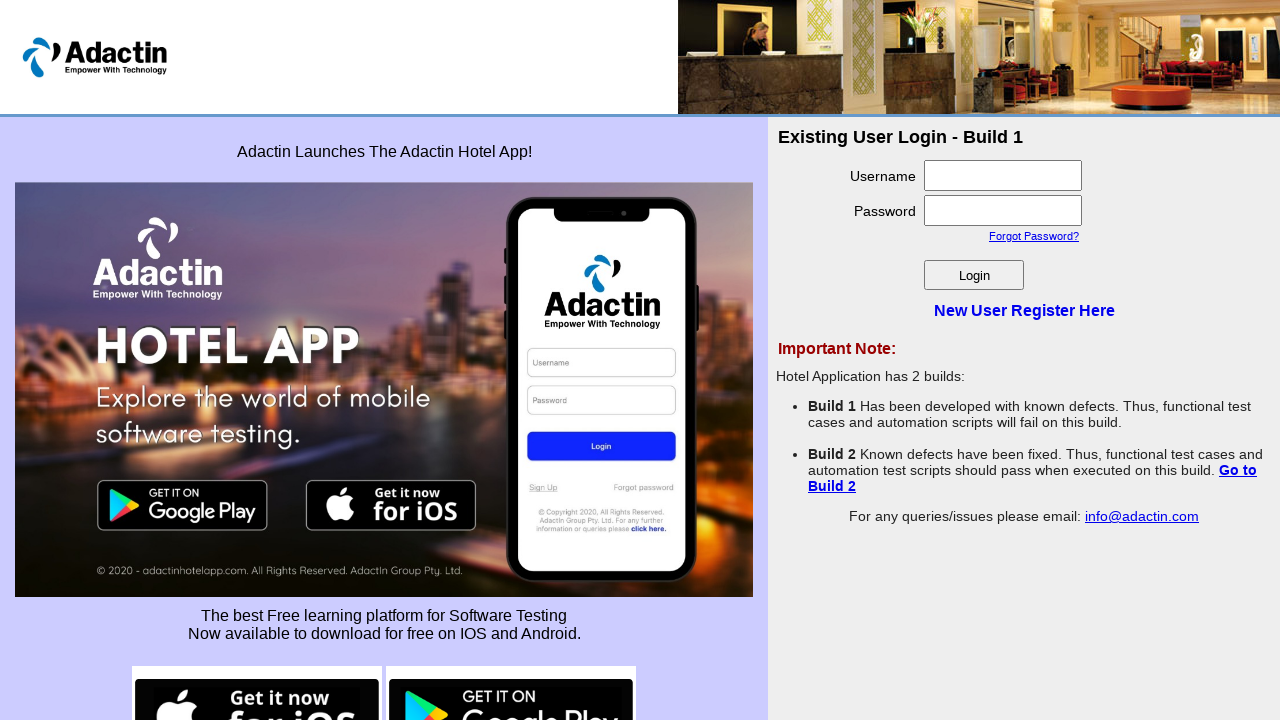

Verified page title exists - page loaded successfully
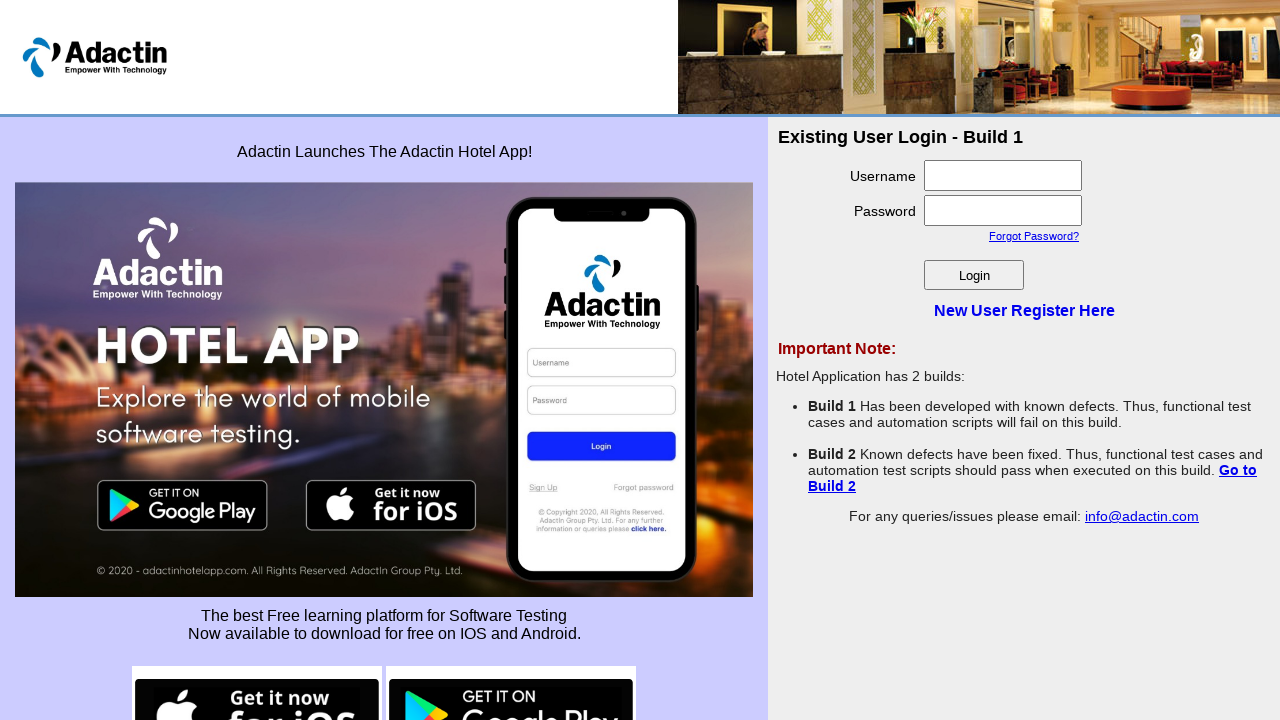

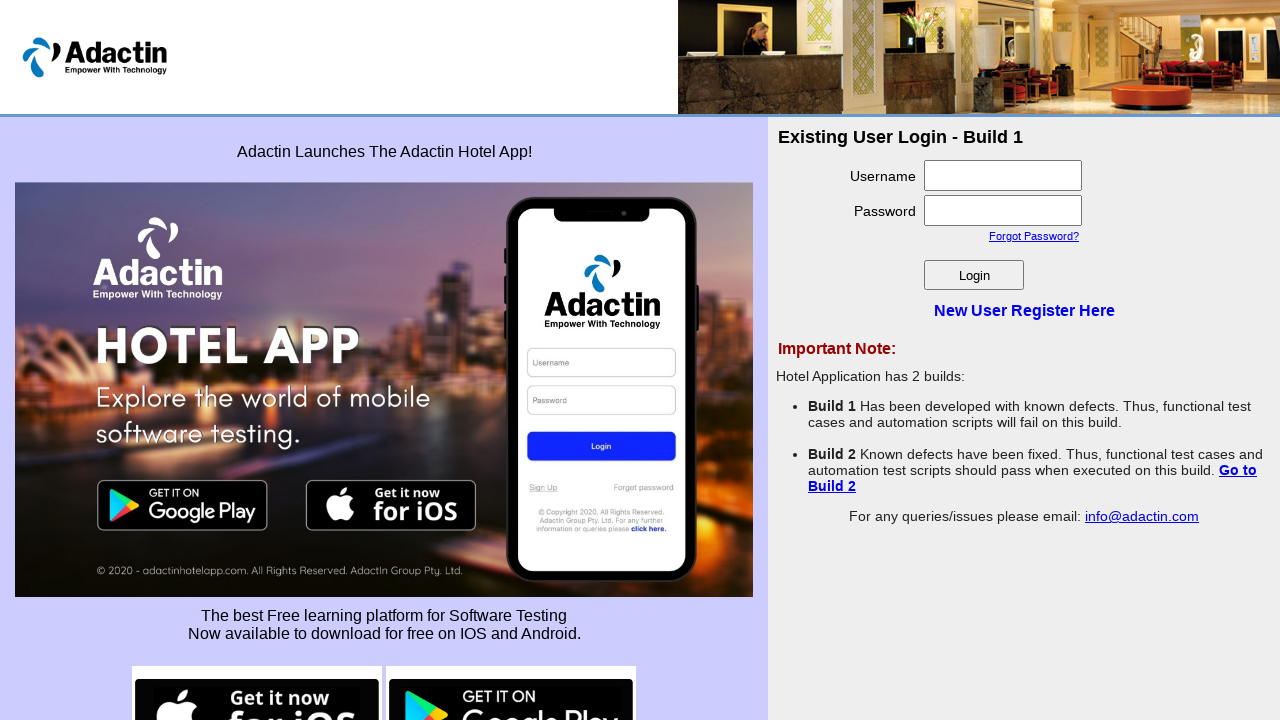